Tests handling of a simple JavaScript alert by clicking a button that triggers the alert and accepting it.

Starting URL: https://demoqa.com/alerts

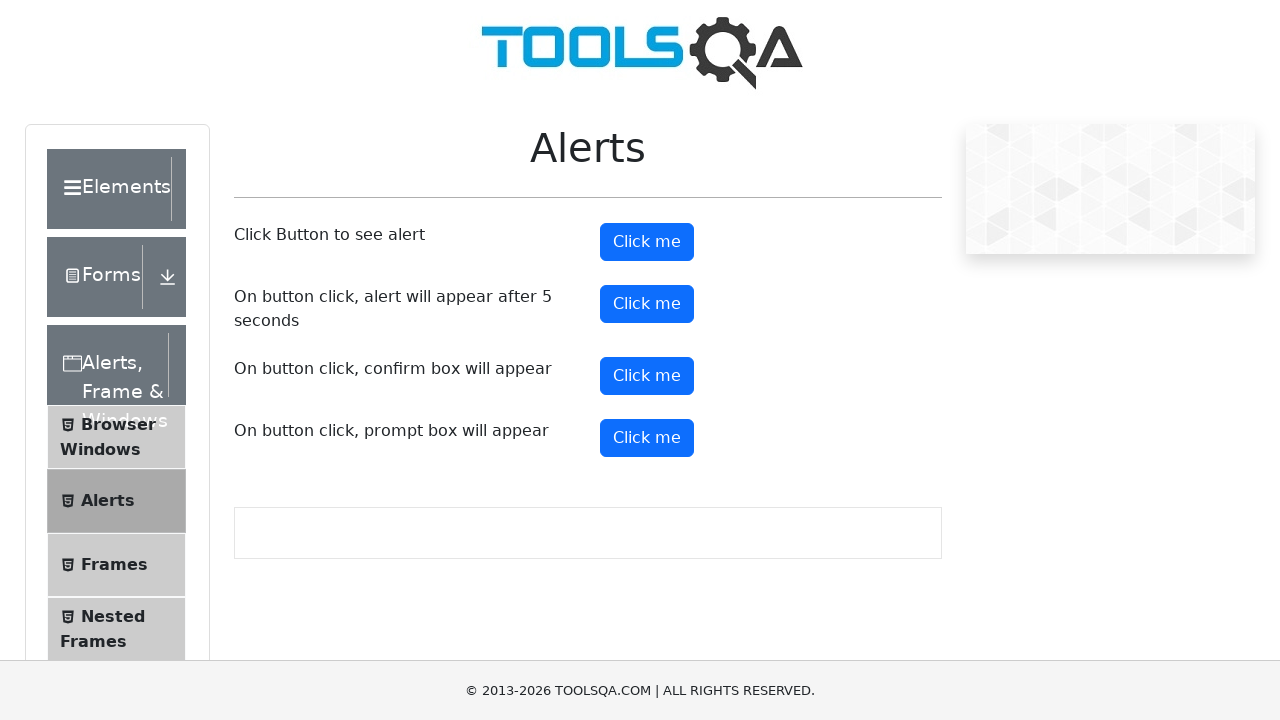

Navigated to alerts demo page
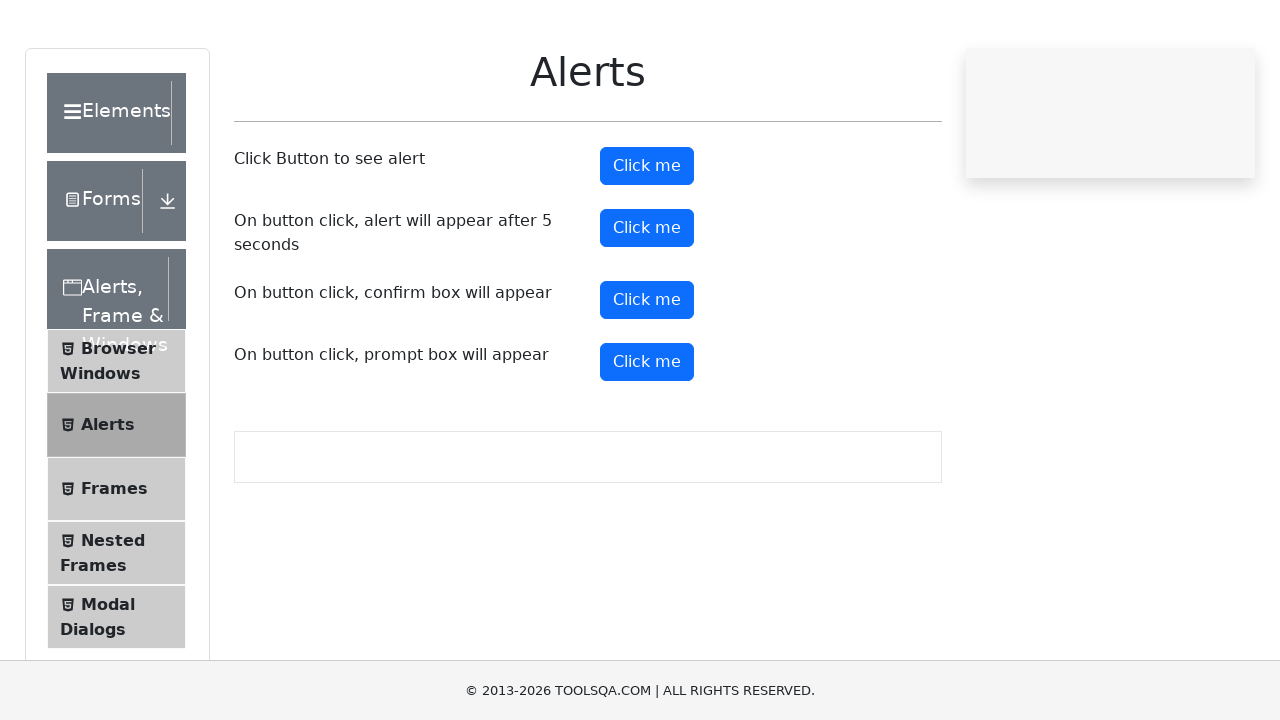

Clicked button to trigger simple alert at (647, 242) on #alertButton
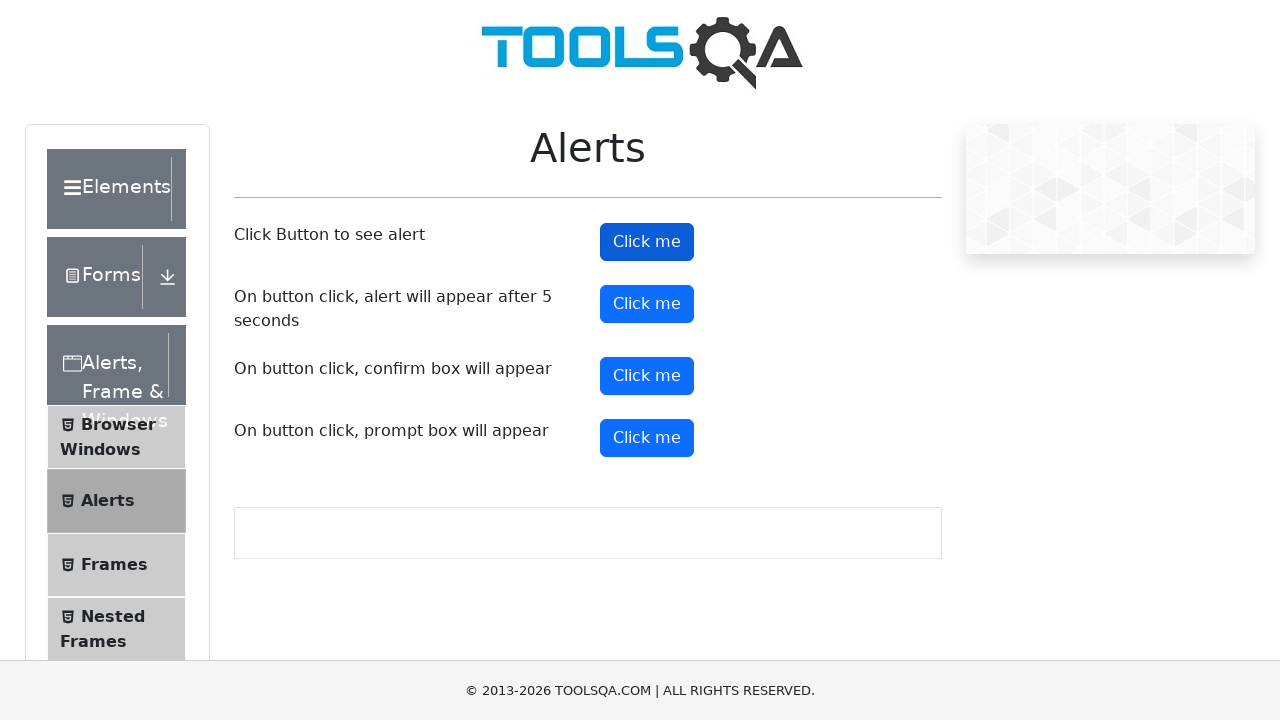

Set up dialog handler to accept alert
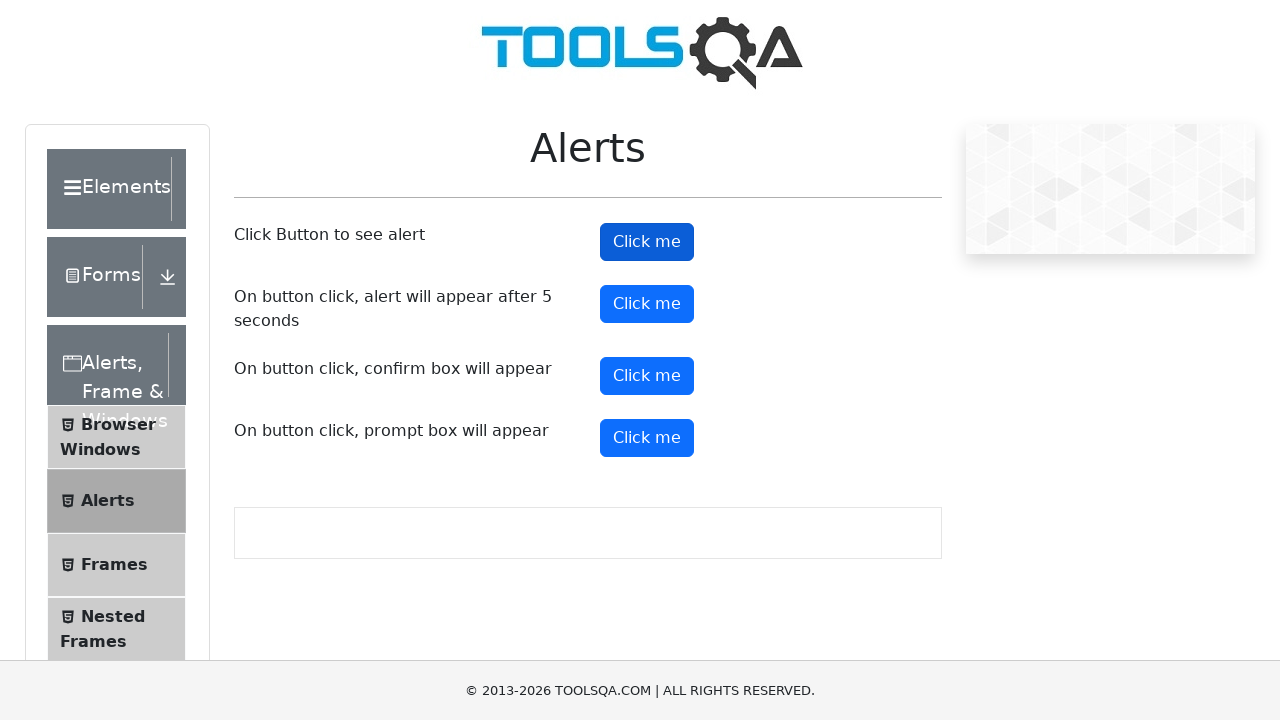

Waited for alert to be processed
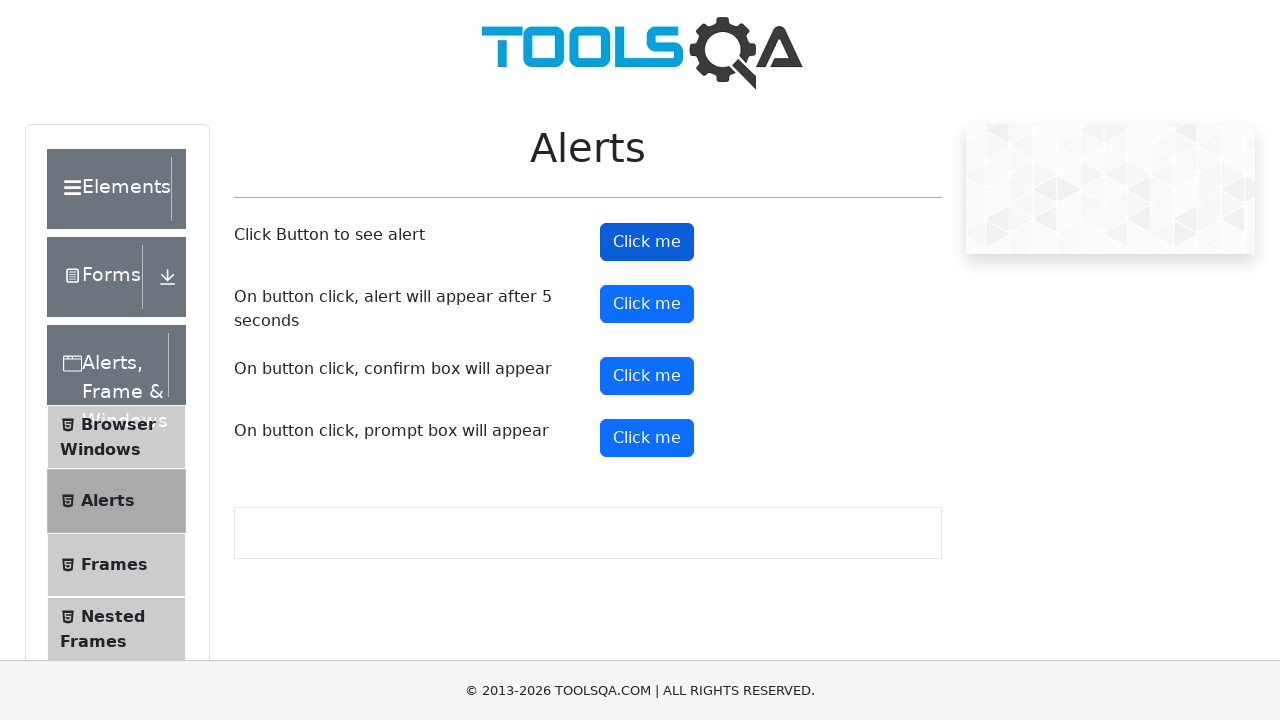

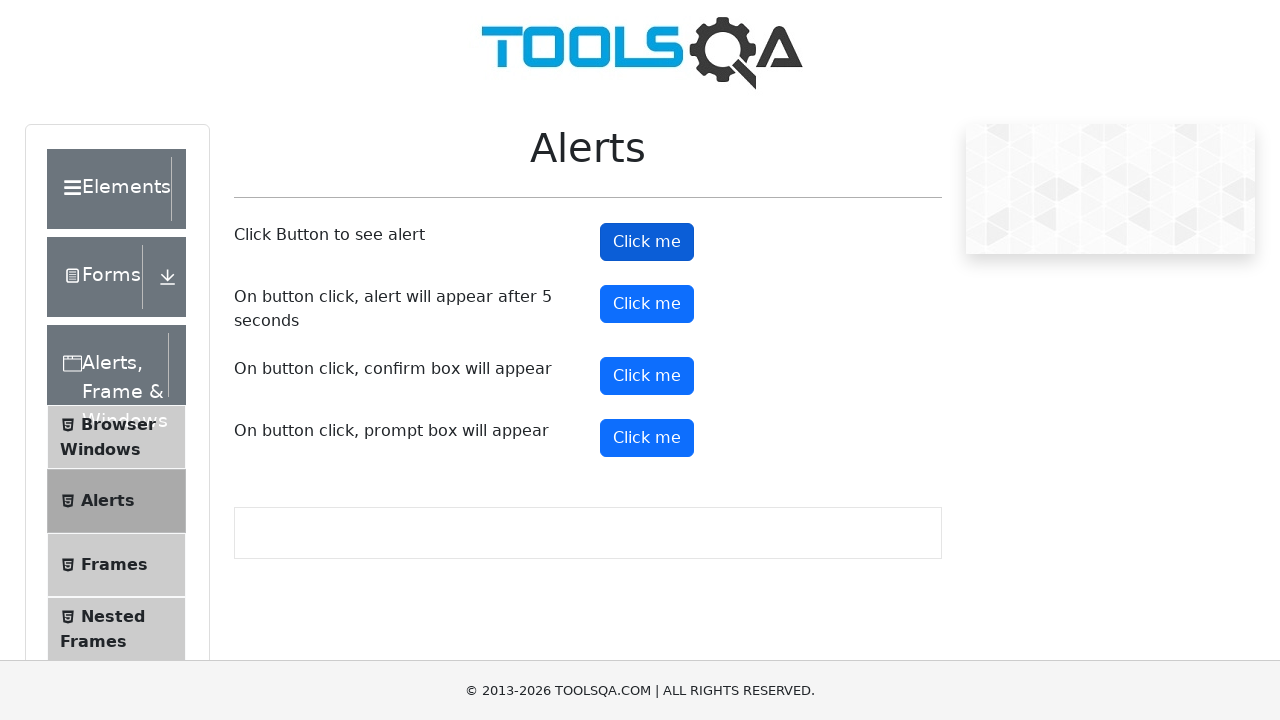